Tests that the currently applied filter is highlighted in the filter list.

Starting URL: https://demo.playwright.dev/todomvc

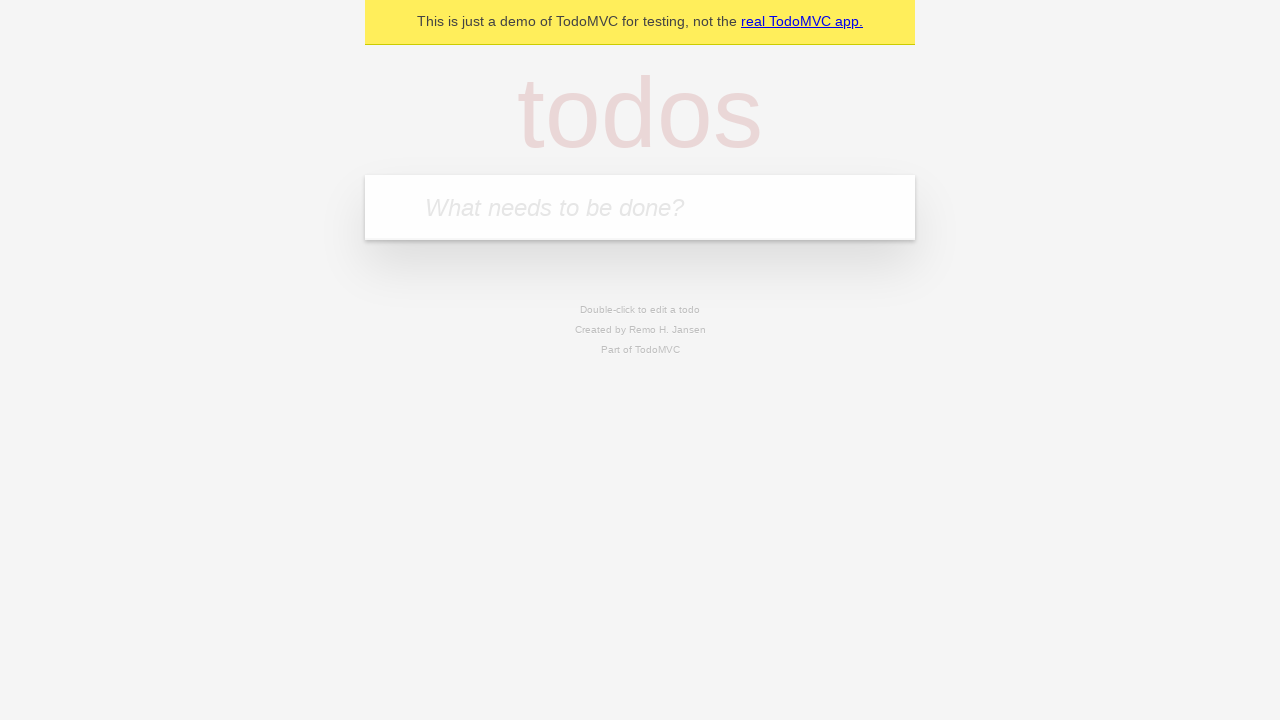

Filled new todo input with 'buy some cheese' on .new-todo
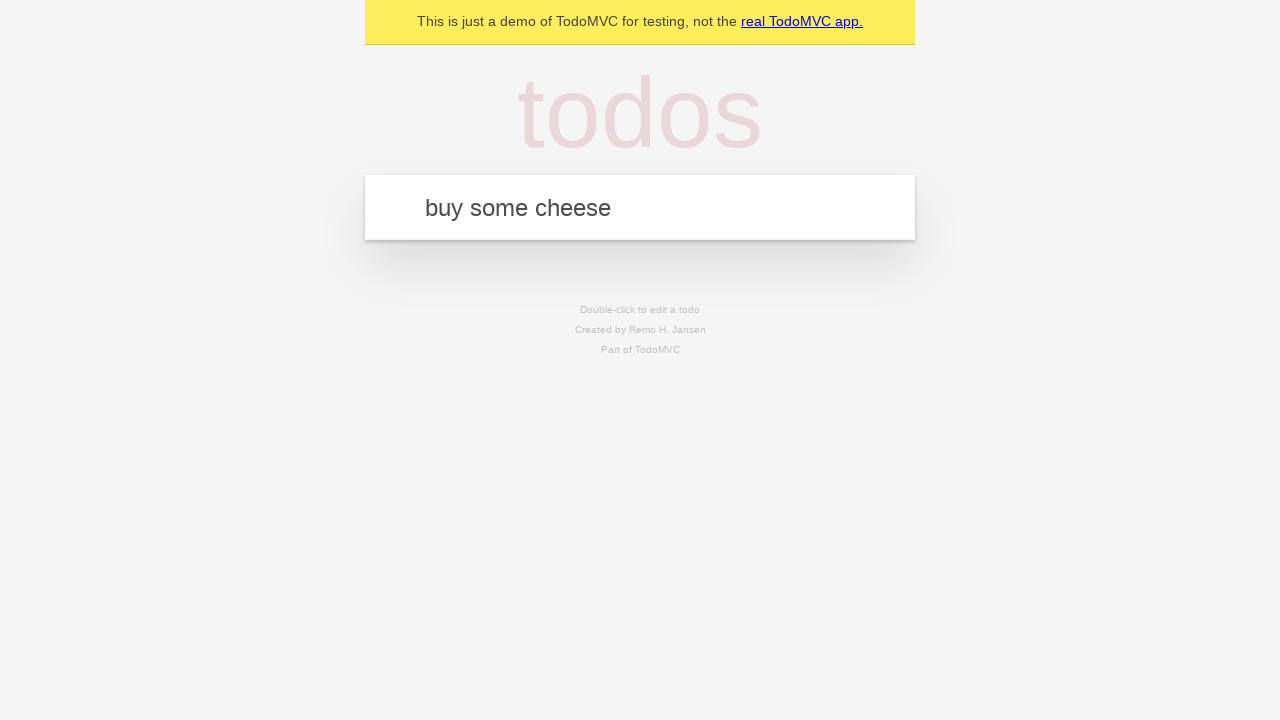

Pressed Enter to create first todo on .new-todo
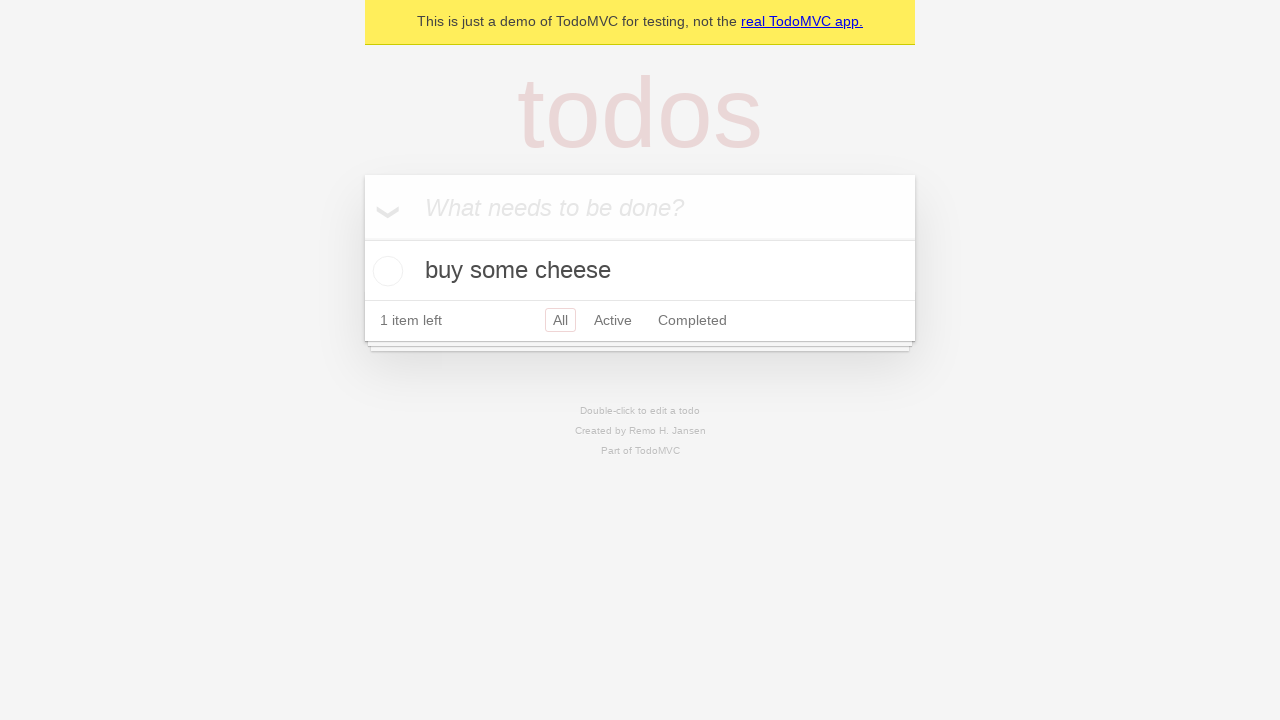

Filled new todo input with 'feed the cat' on .new-todo
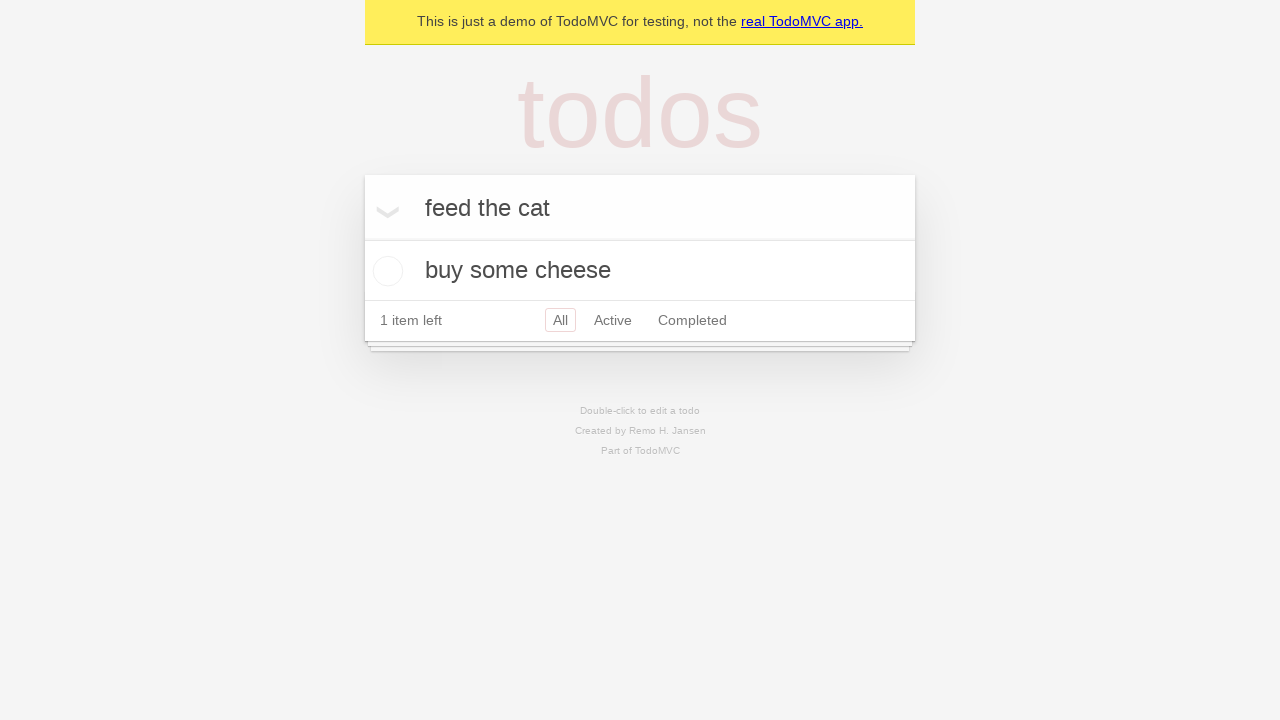

Pressed Enter to create second todo on .new-todo
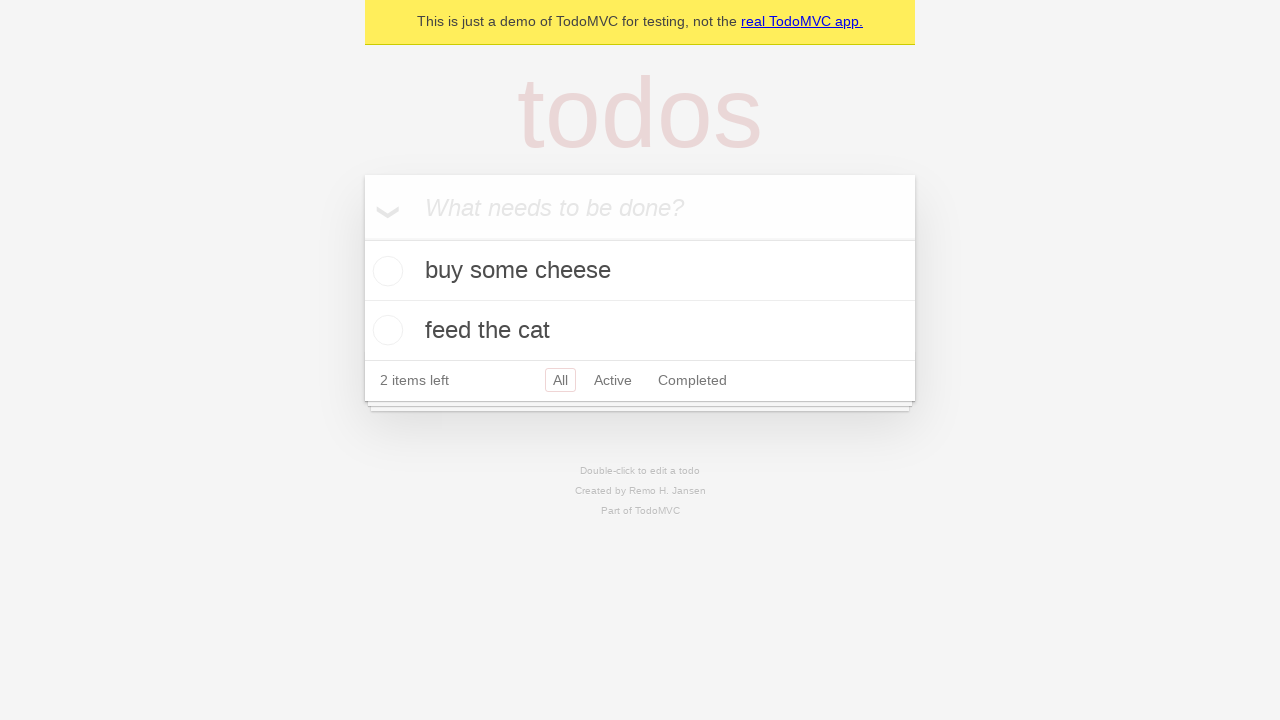

Filled new todo input with 'book a doctors appointment' on .new-todo
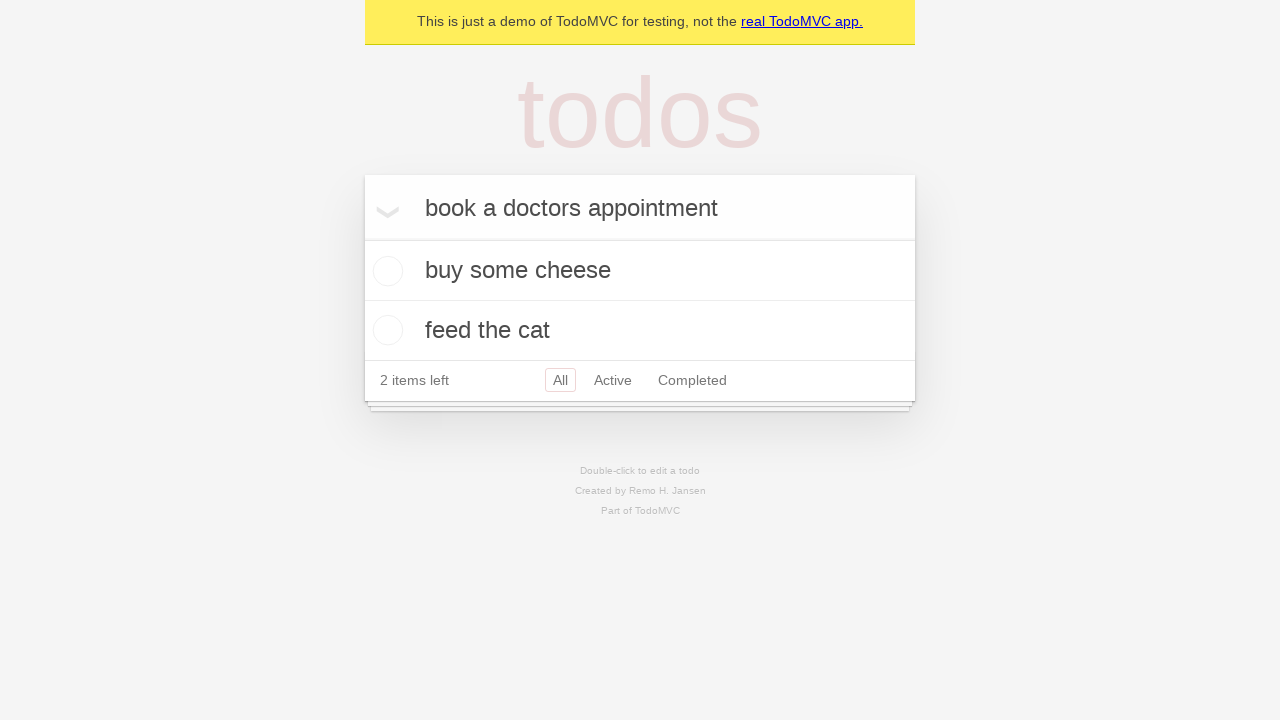

Pressed Enter to create third todo on .new-todo
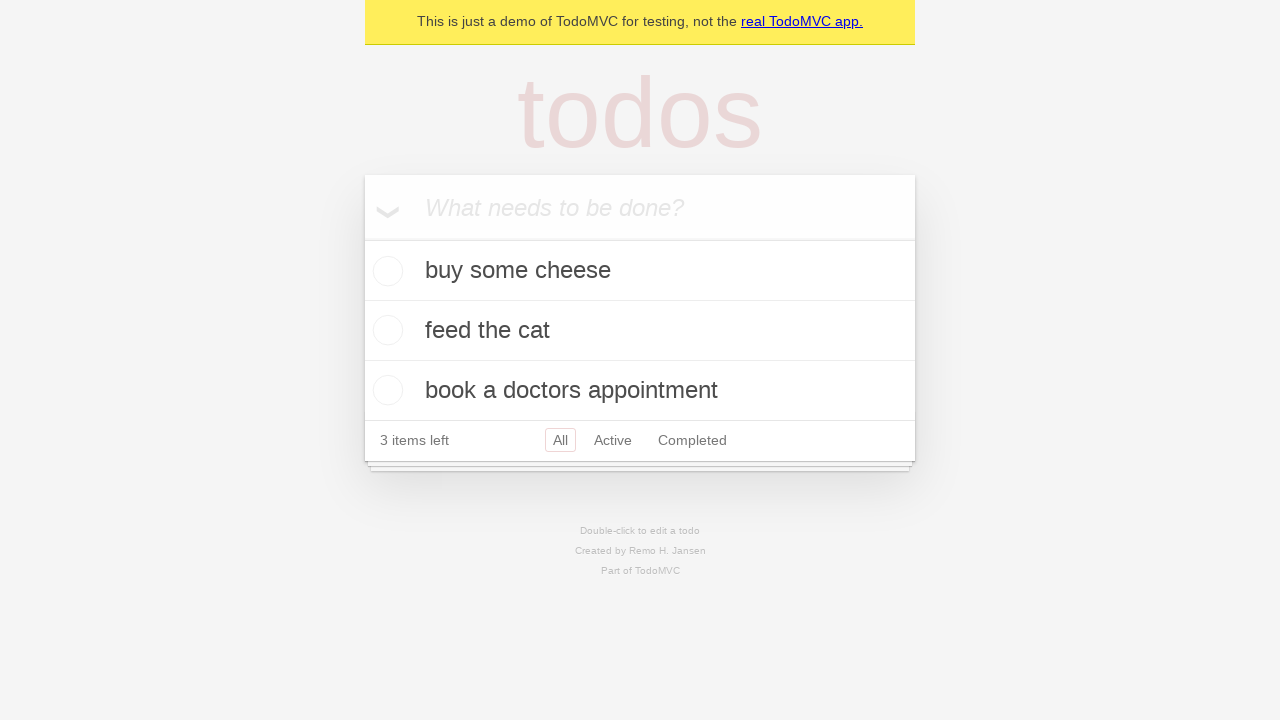

Waited for all three todos to be created
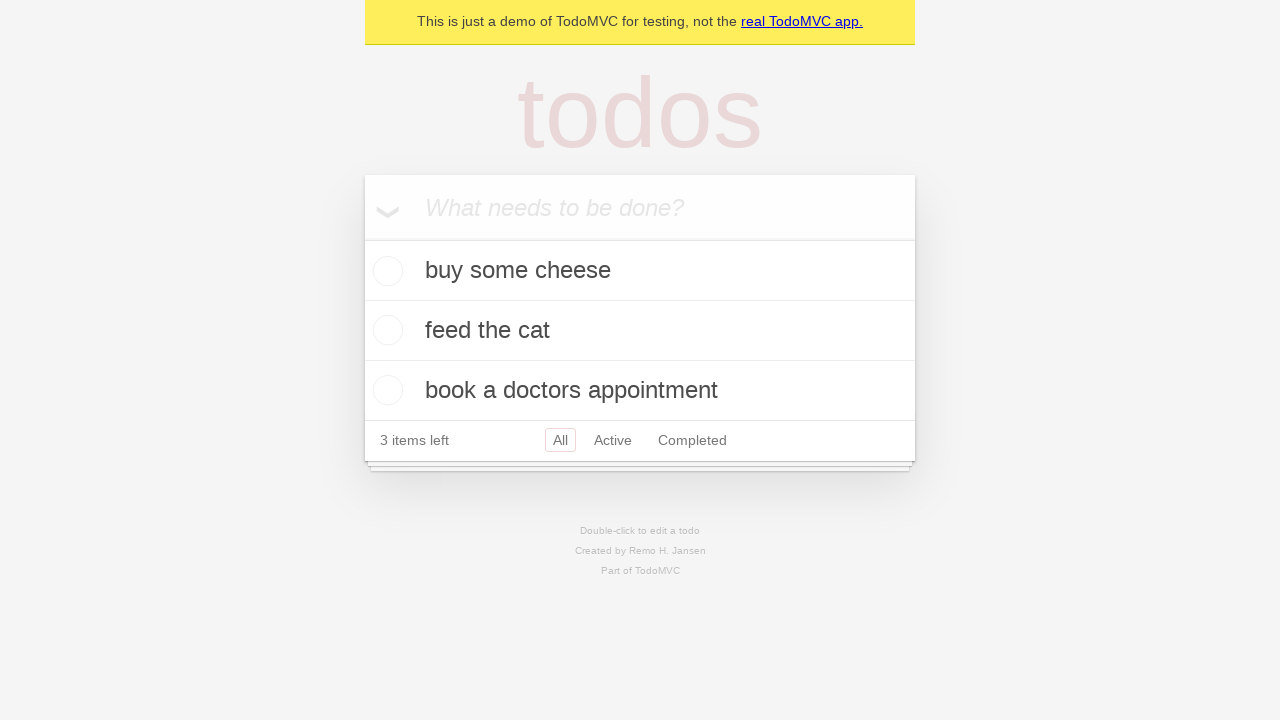

Clicked Active filter at (613, 440) on .filters >> text=Active
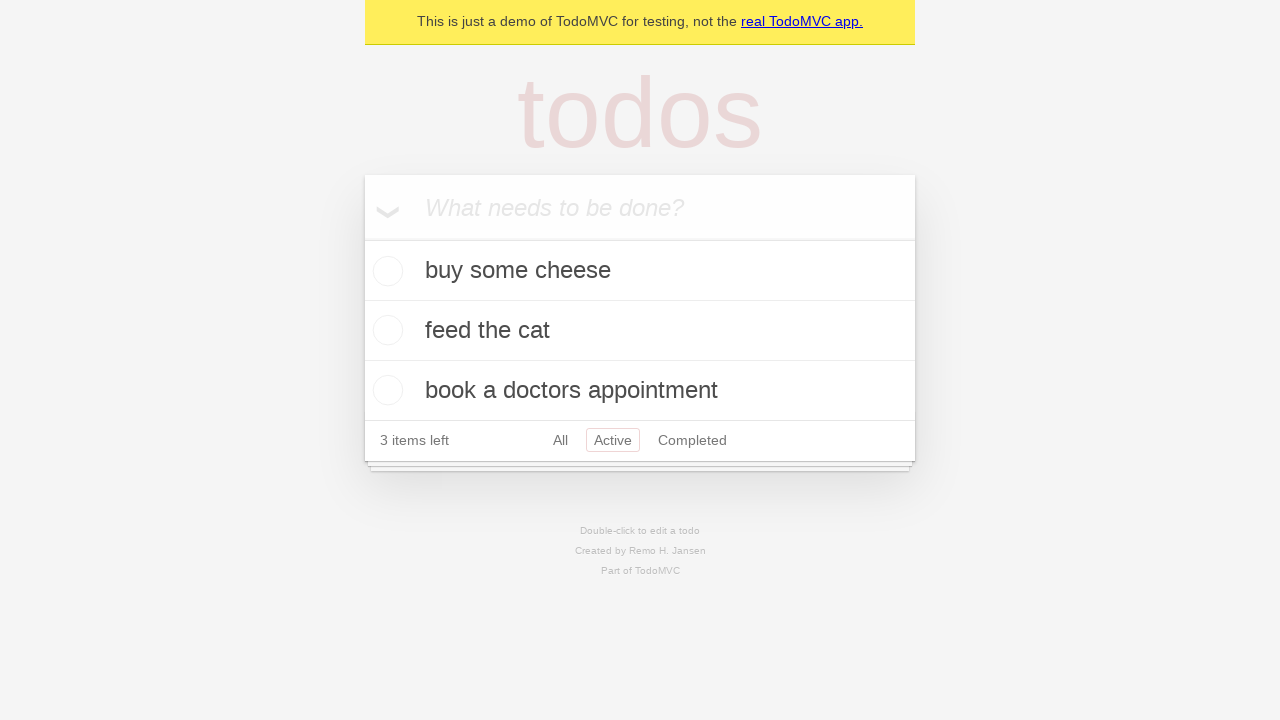

Clicked Completed filter to verify it is highlighted as currently applied at (692, 440) on .filters >> text=Completed
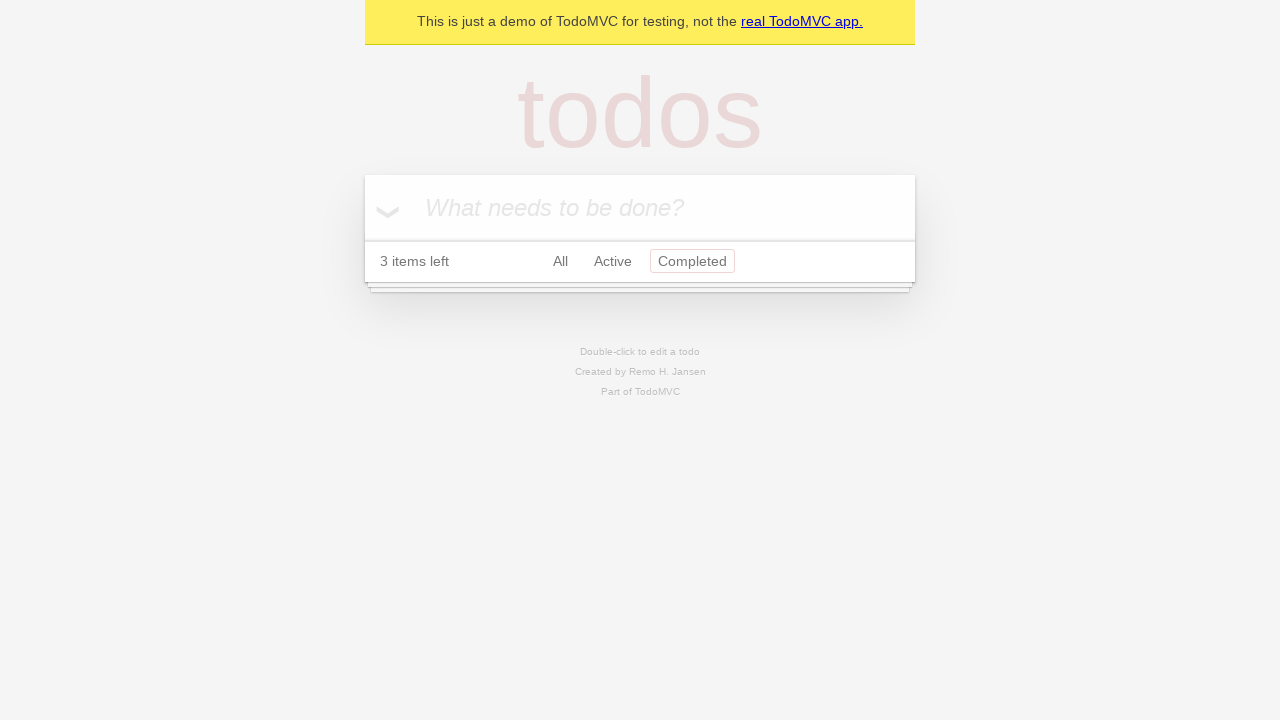

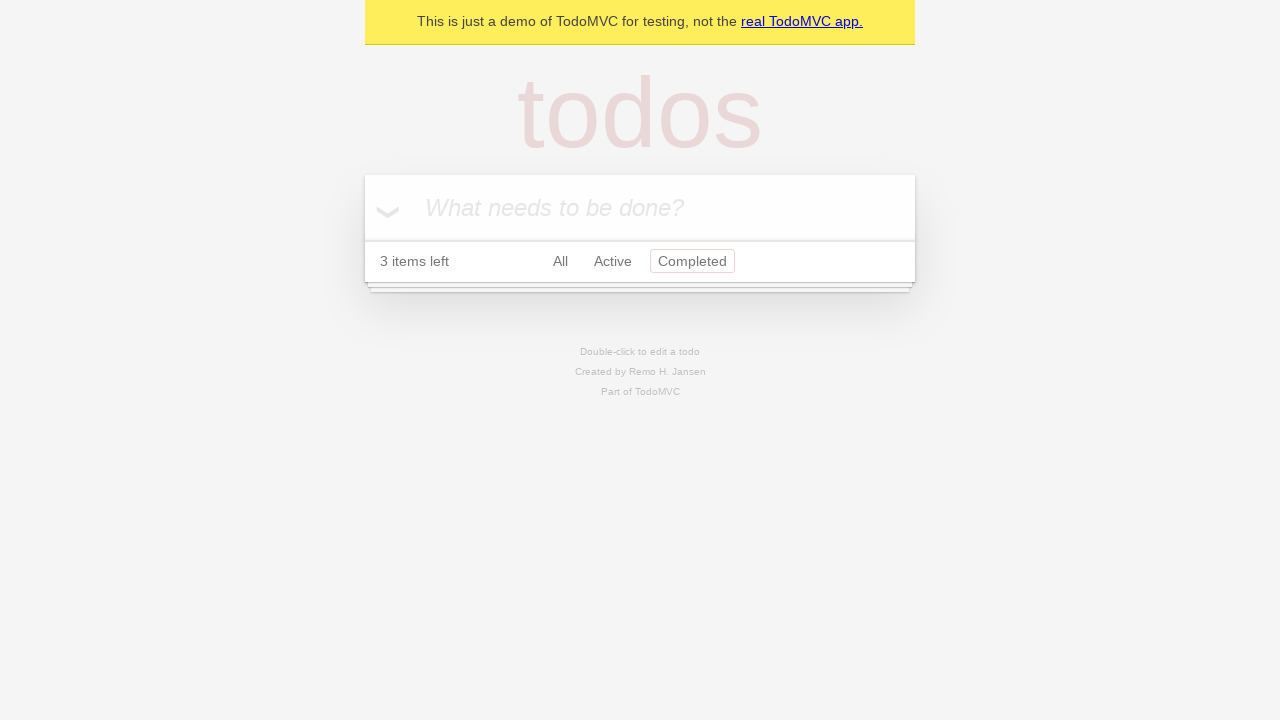